Tests checkbox functionality by verifying initial selection state of a Senior Citizen Discount checkbox, clicking it, and verifying the updated selection state. Also counts total checkboxes on the page.

Starting URL: https://rahulshettyacademy.com/dropdownsPractise/

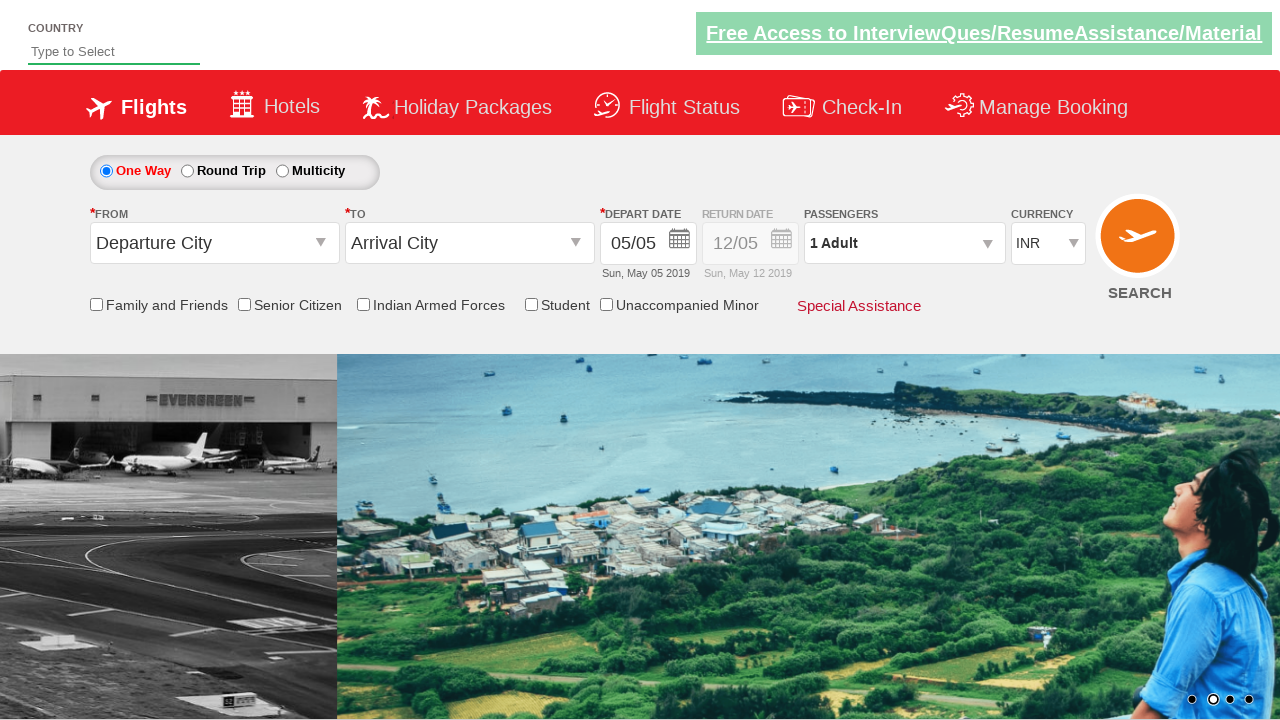

Located Senior Citizen Discount checkbox element
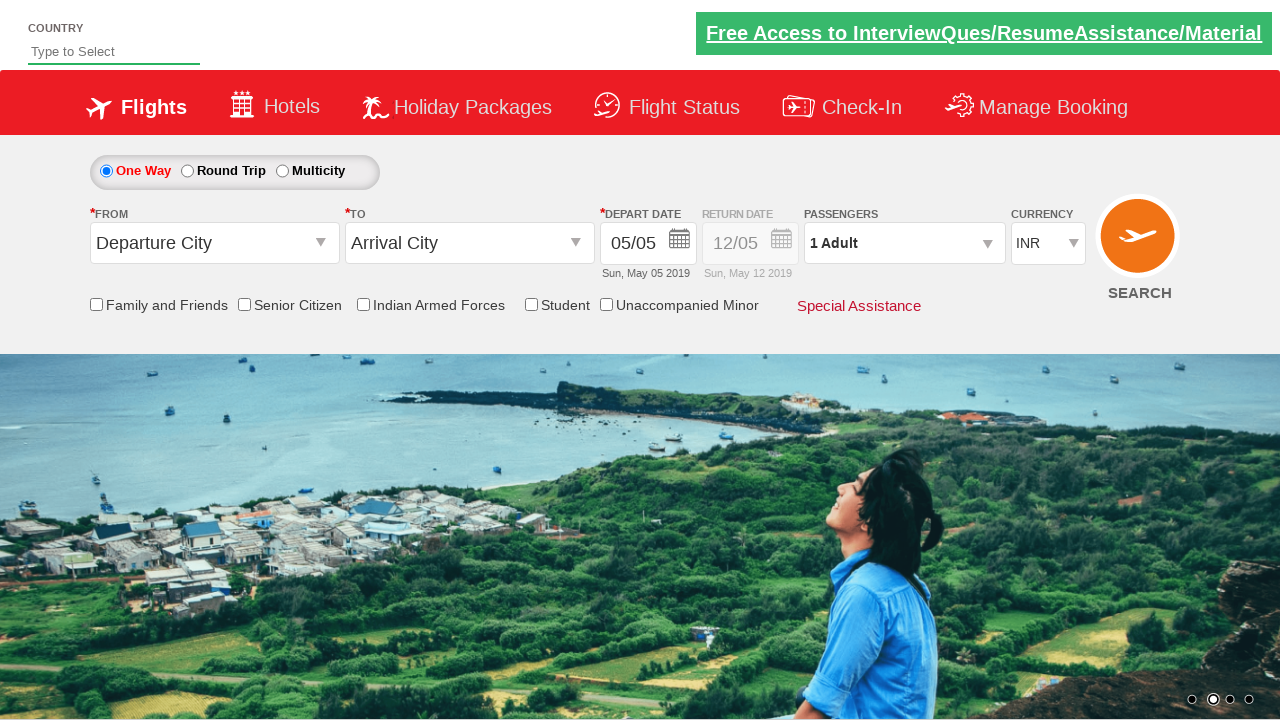

Verified initial checkbox state: False (unchecked)
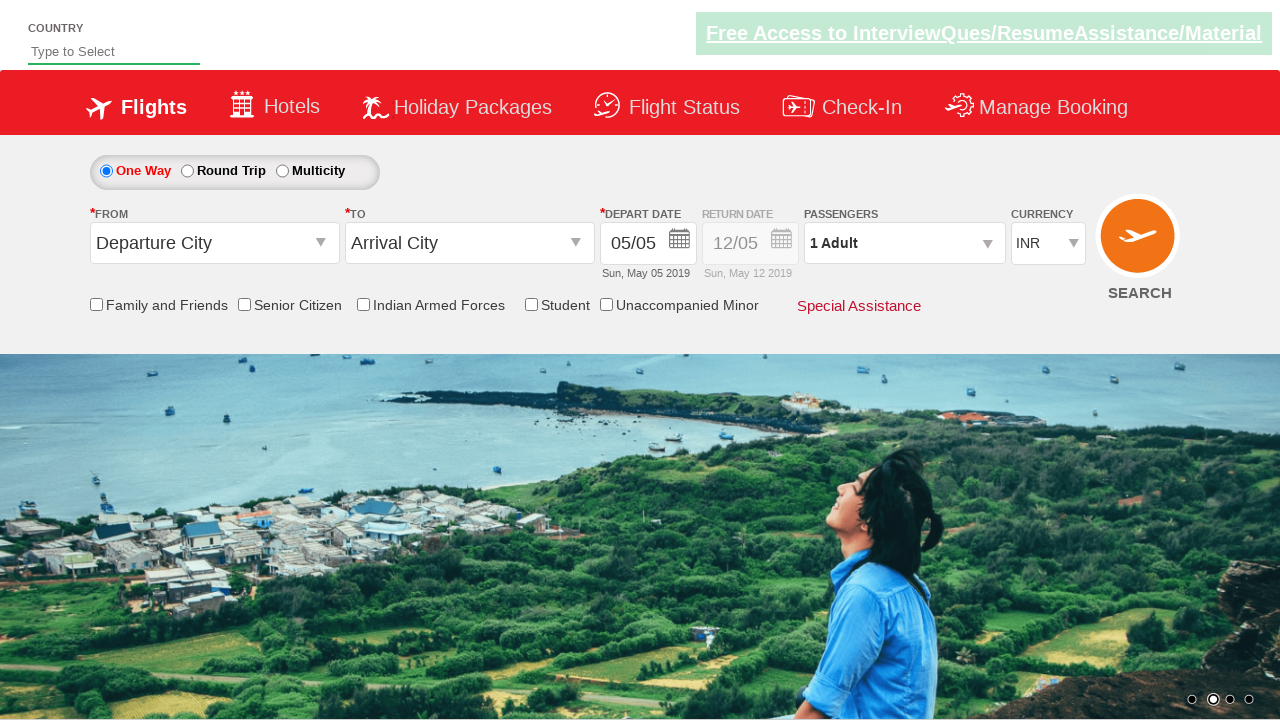

Clicked Senior Citizen Discount checkbox to select it at (244, 304) on input[id*='SeniorCitizenDiscount']
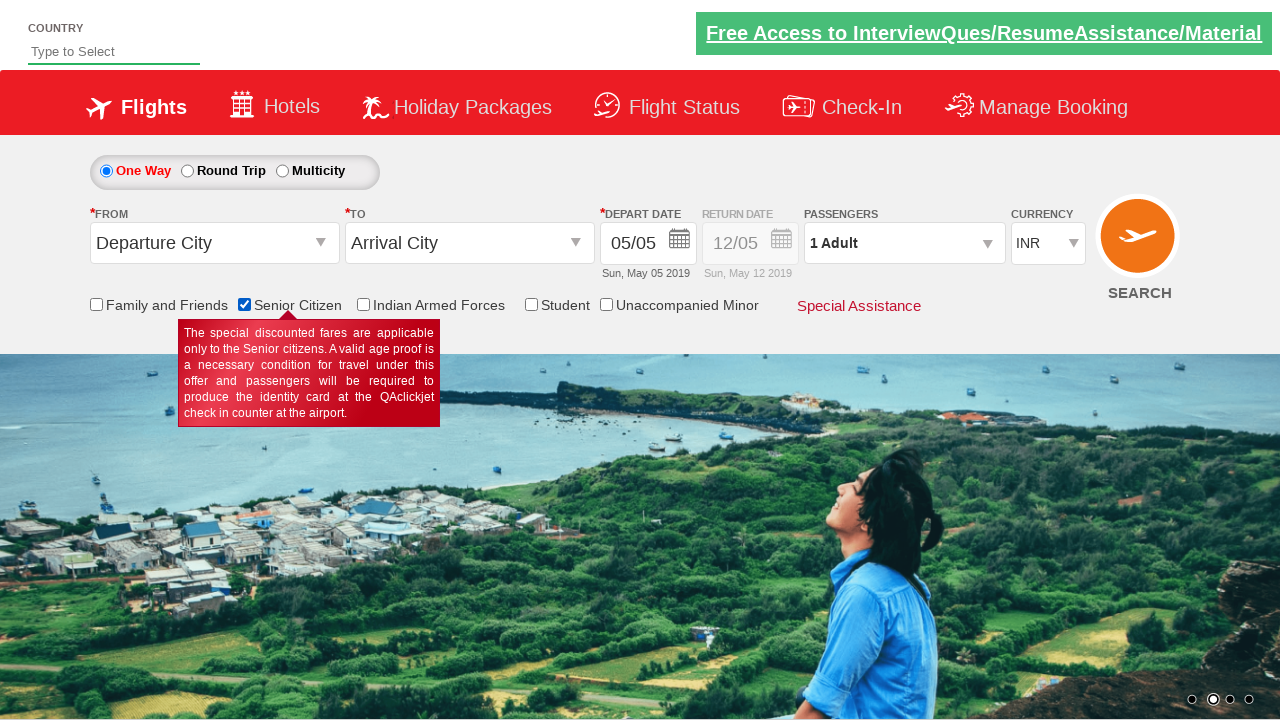

Verified updated checkbox state: True (checked)
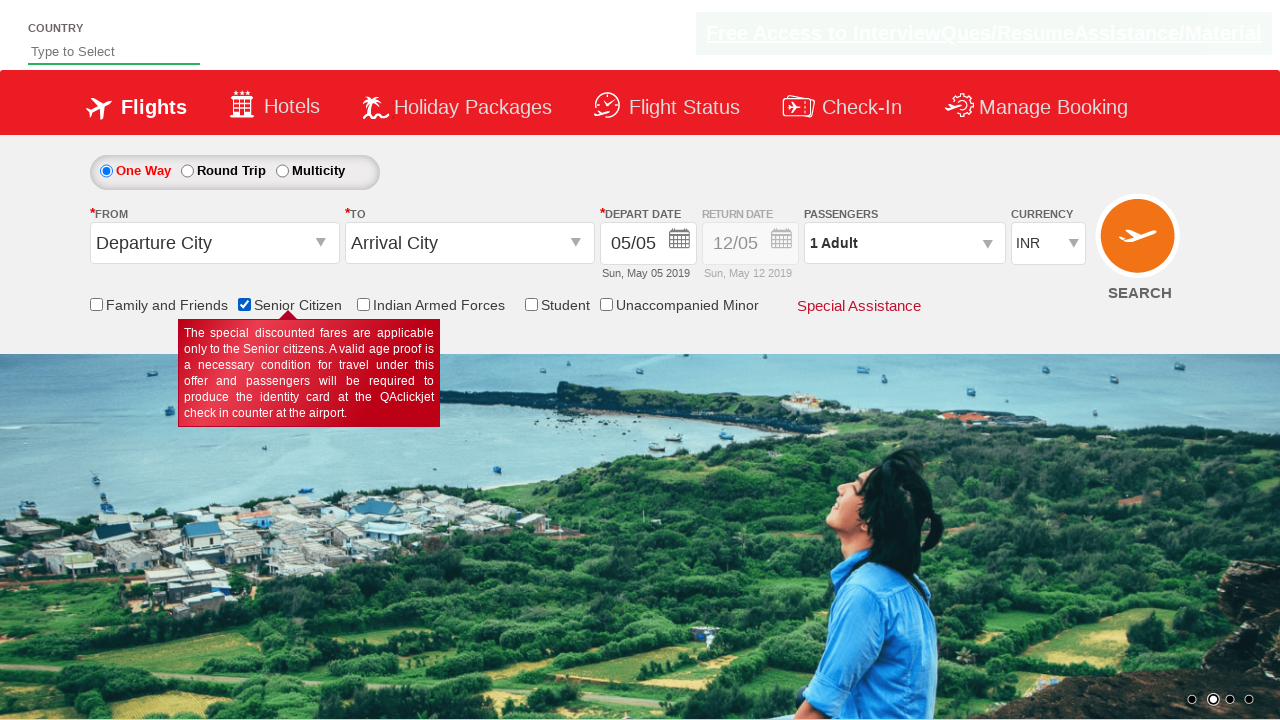

Located all checkboxes on the page
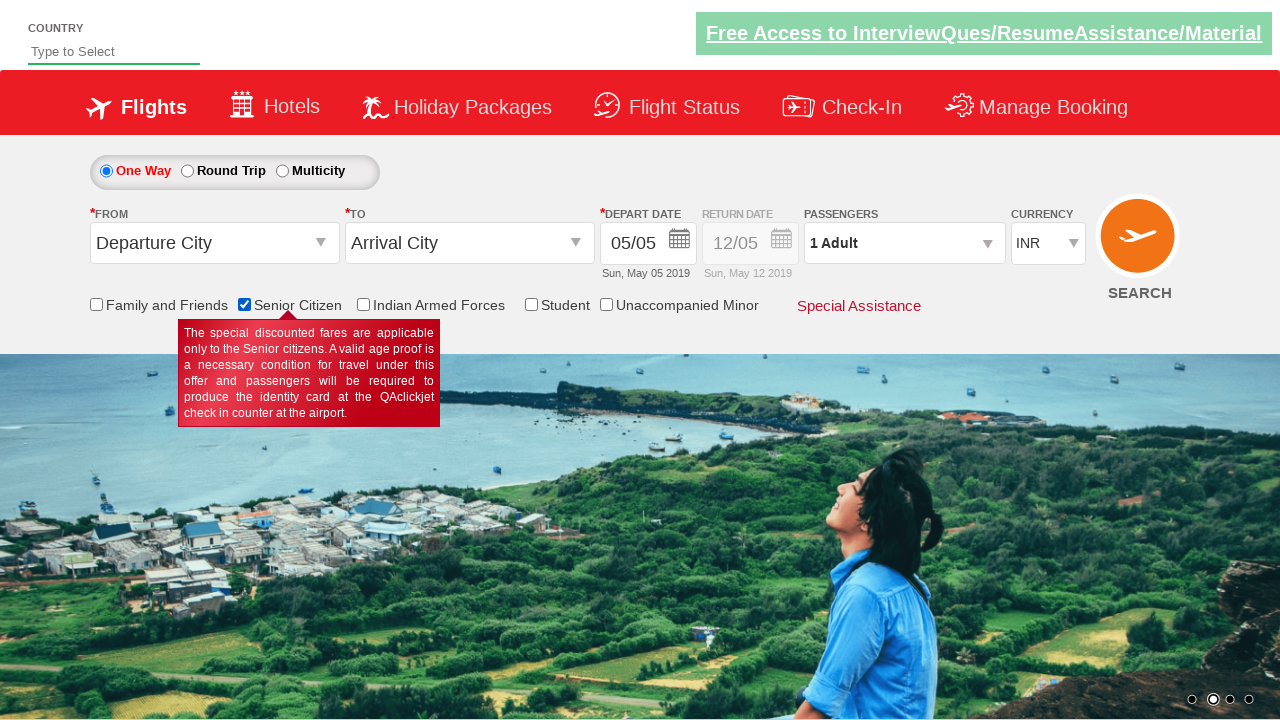

Counted total checkboxes on page: 6
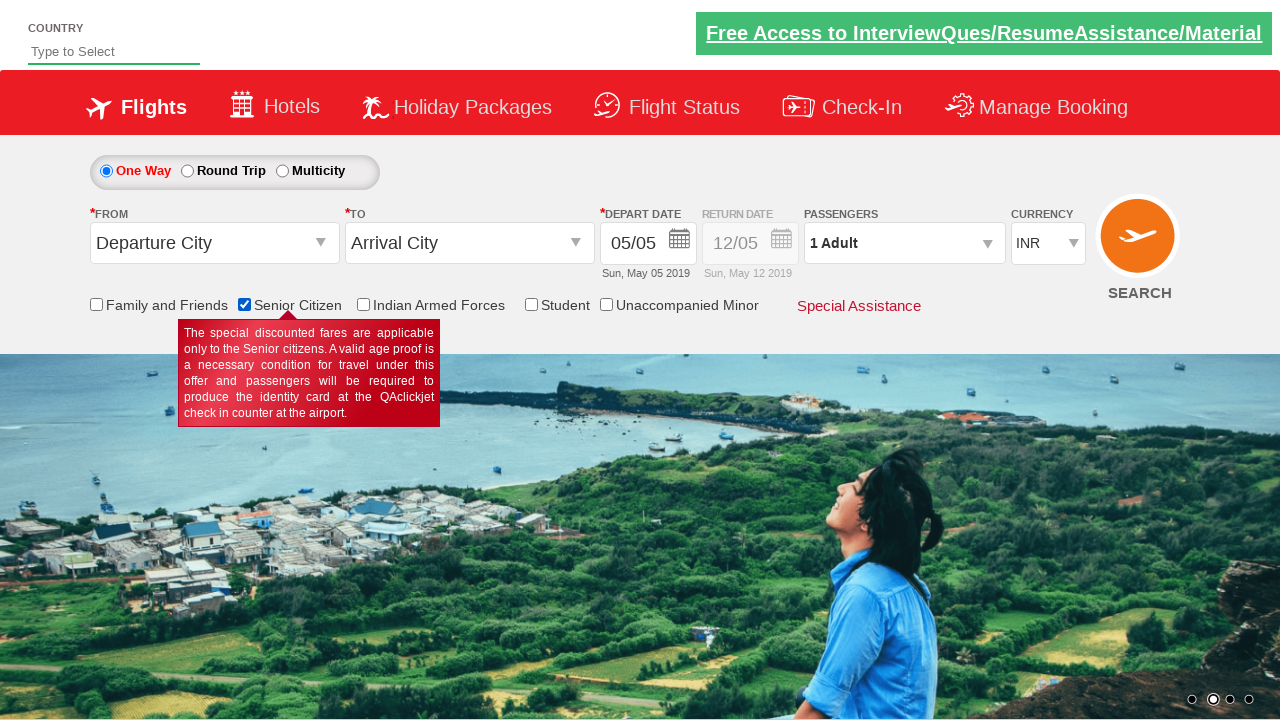

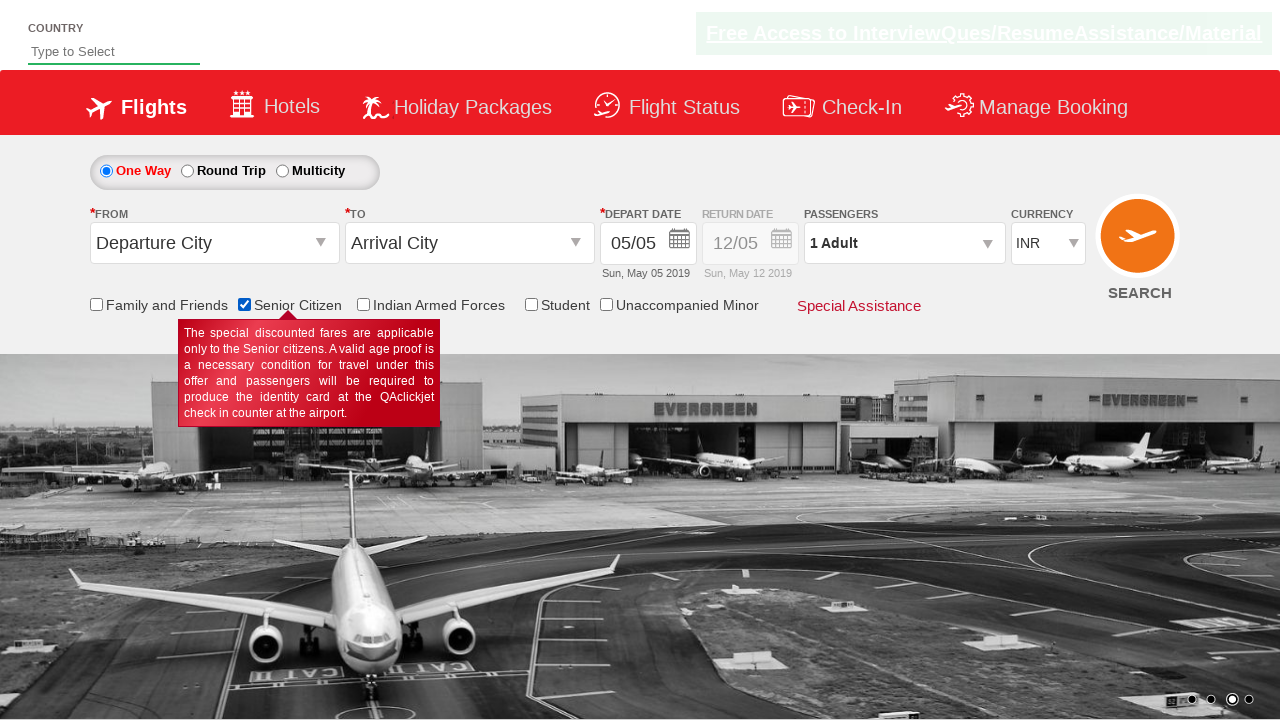